Navigates to Python.org homepage and uses hover action to access the Audio/Visual Talks link from the Documentation dropdown menu

Starting URL: https://www.python.org/

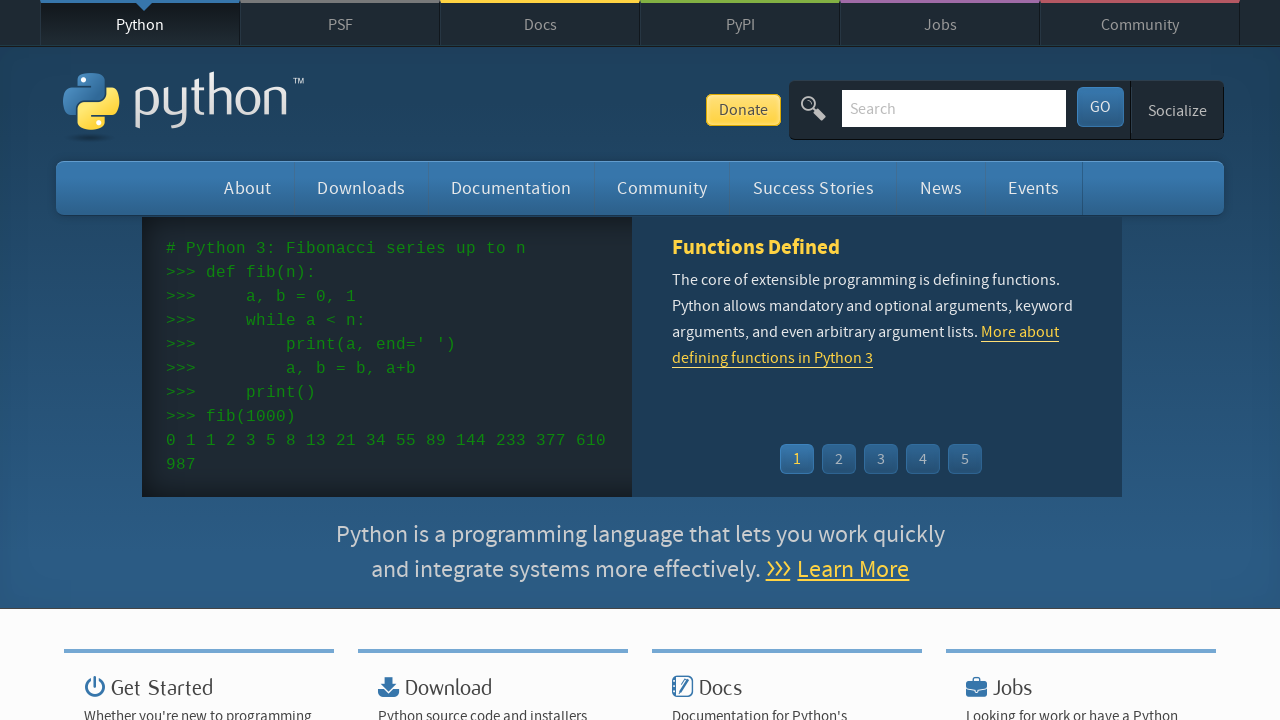

Navigated to Python.org homepage
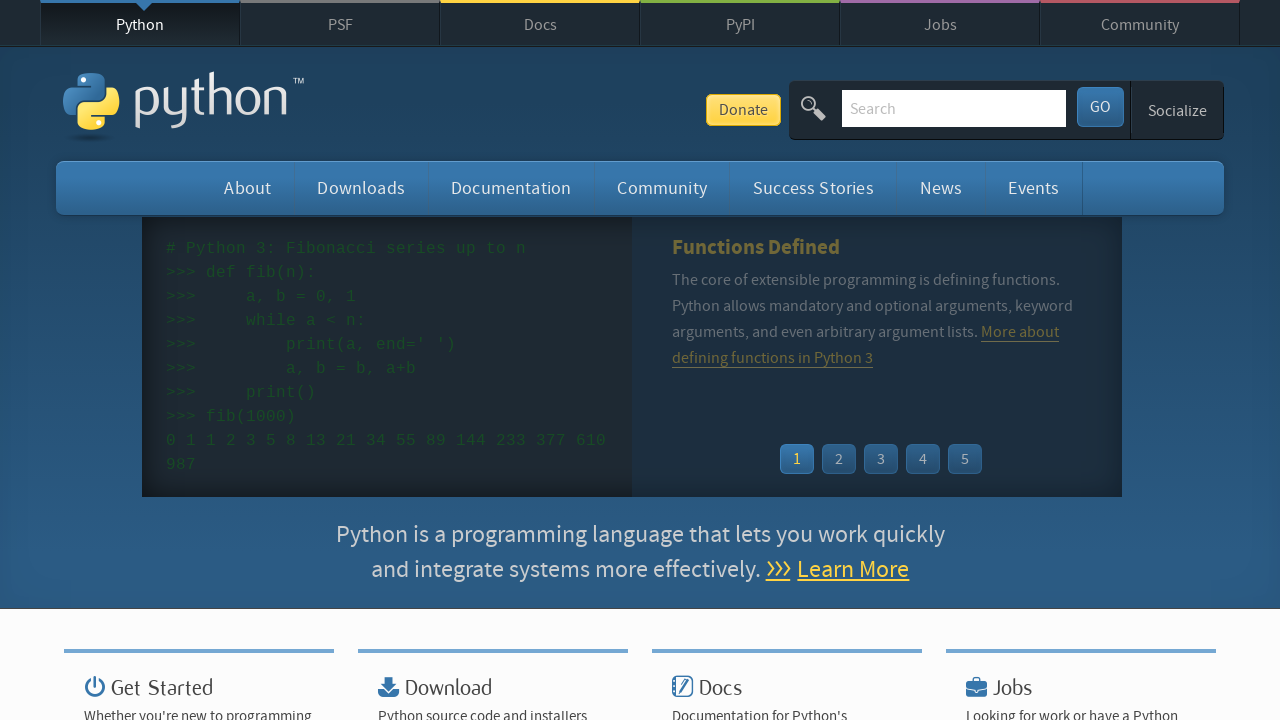

Hovered over Documentation menu item at (511, 188) on #documentation
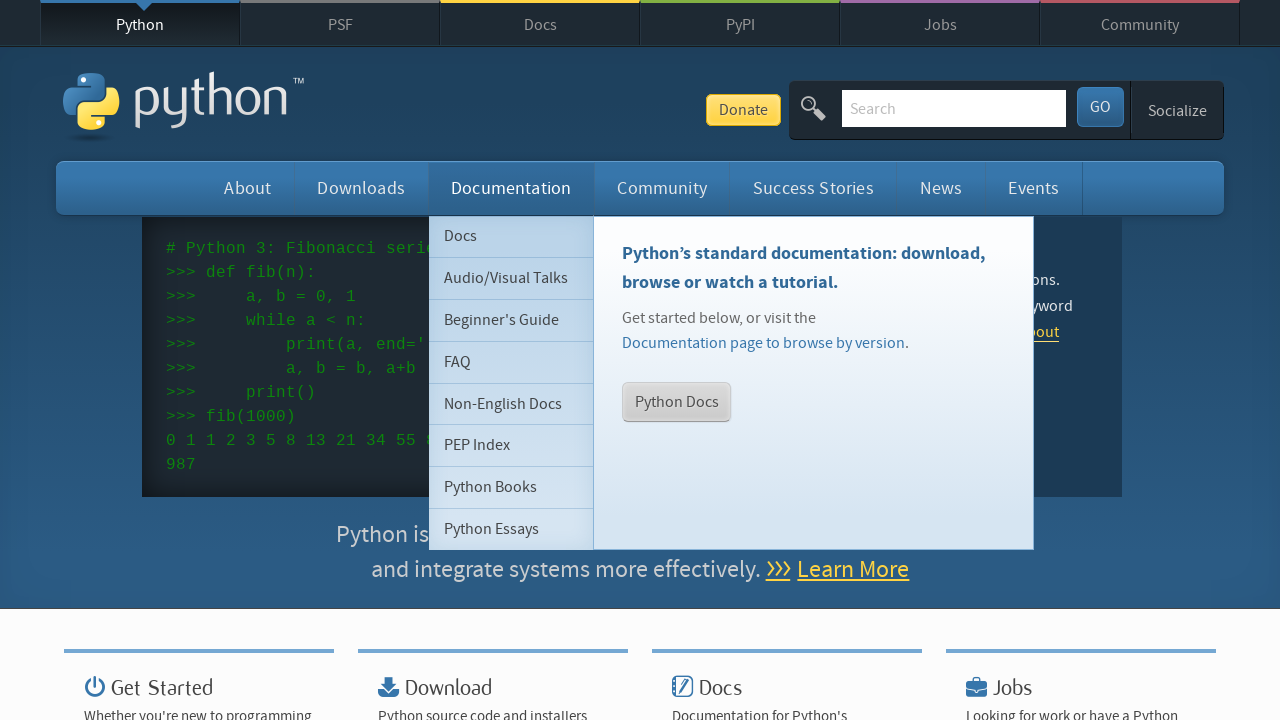

Clicked on Audio/Visual Talks link from Documentation dropdown at (511, 278) on #documentation ul li:nth-child(2) a
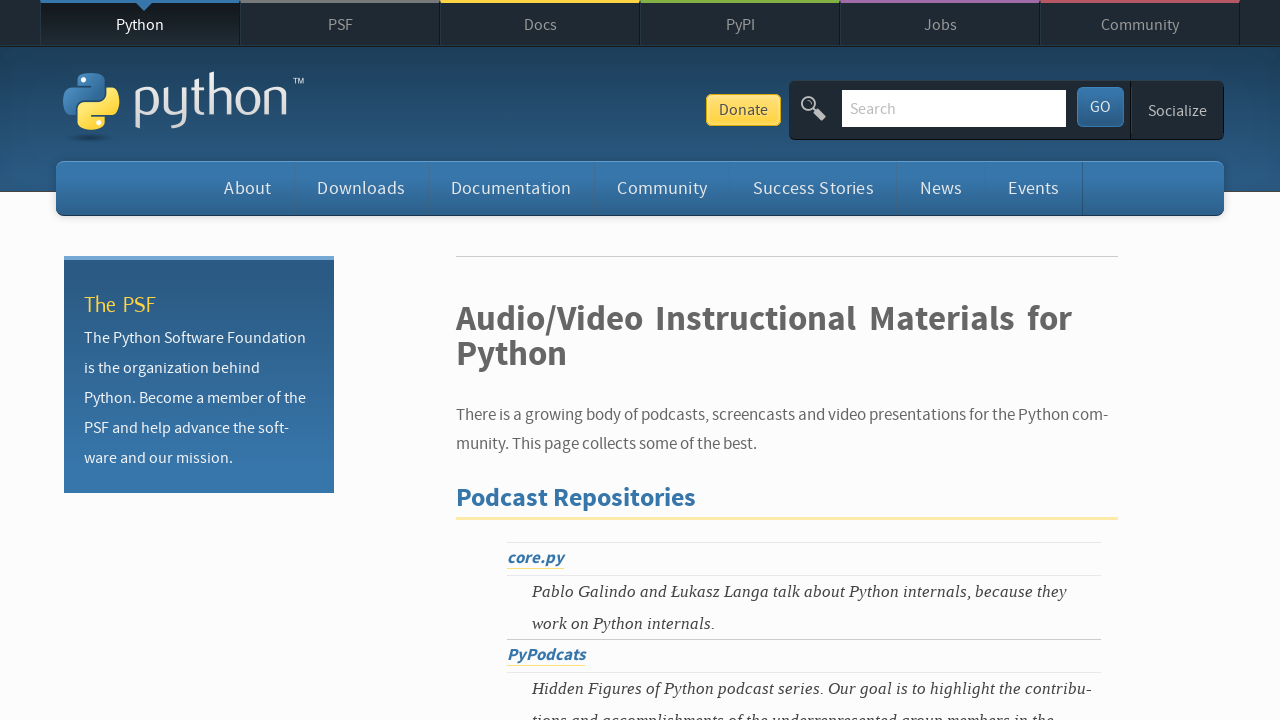

Waited for page to load - network idle state reached
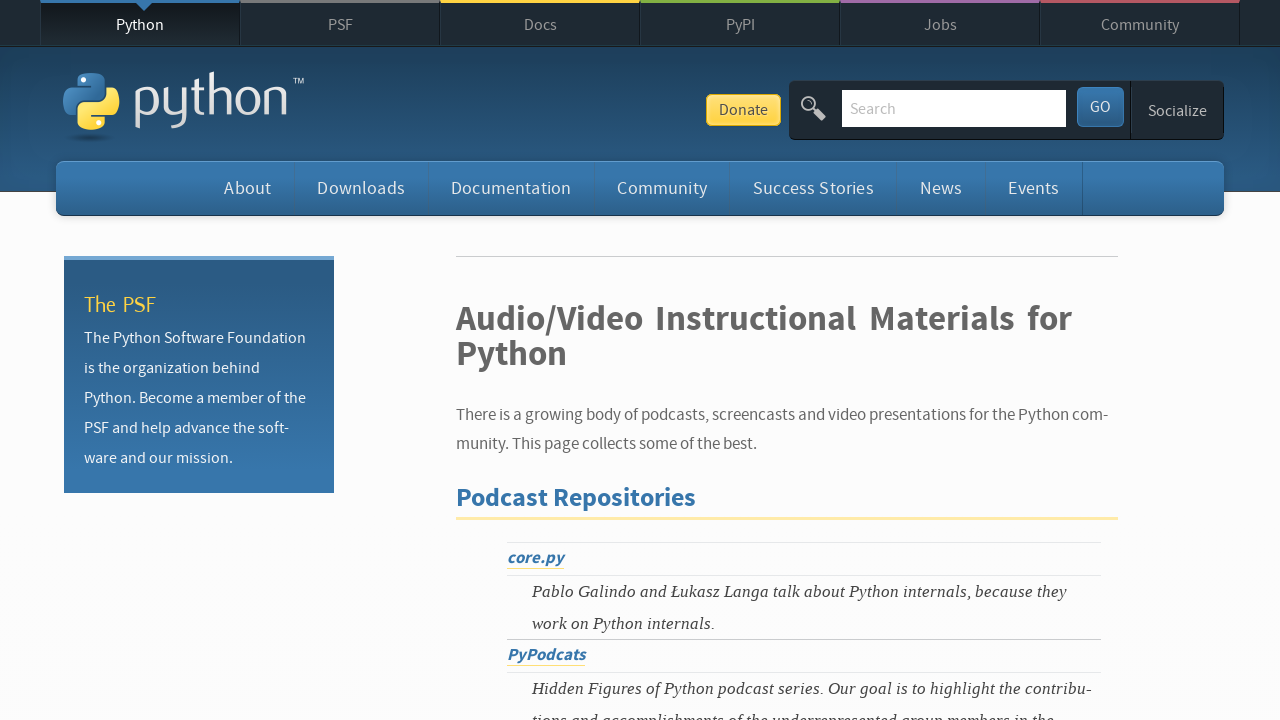

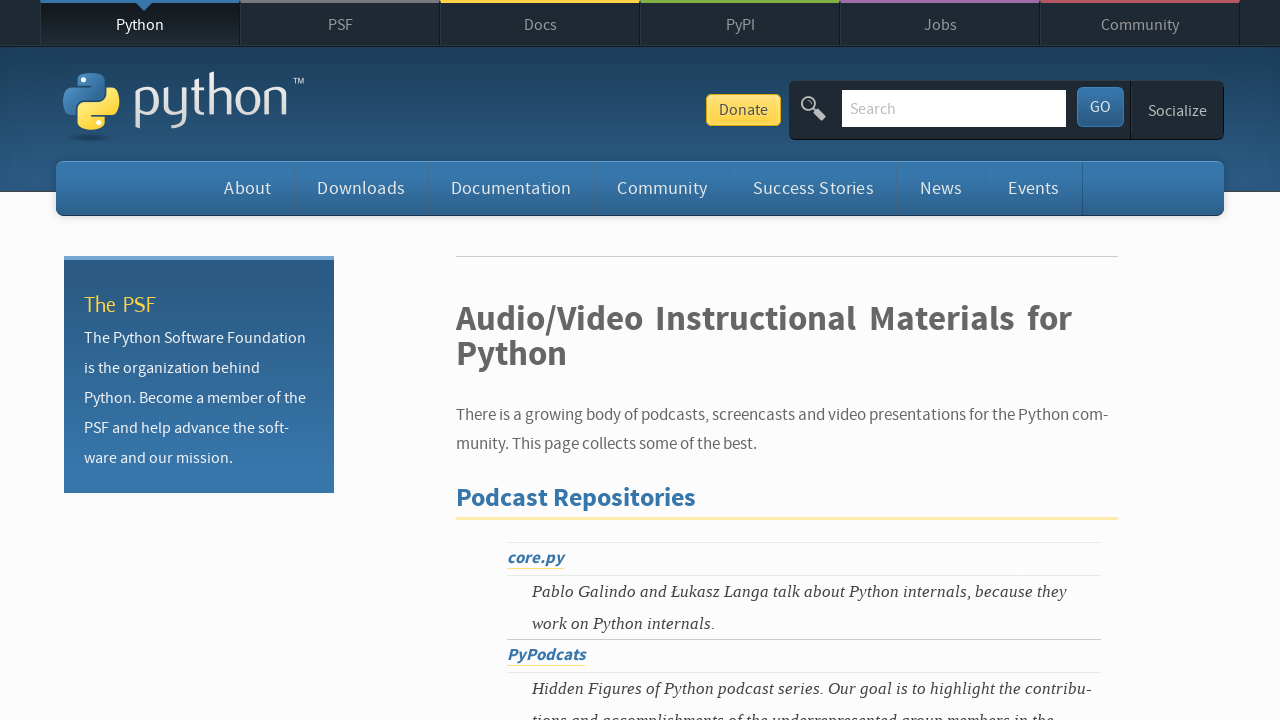